Navigates to the ABC index page, clicks on letter J, and verifies the page shows languages starting with J sorted by language name

Starting URL: http://www.99-bottles-of-beer.net/

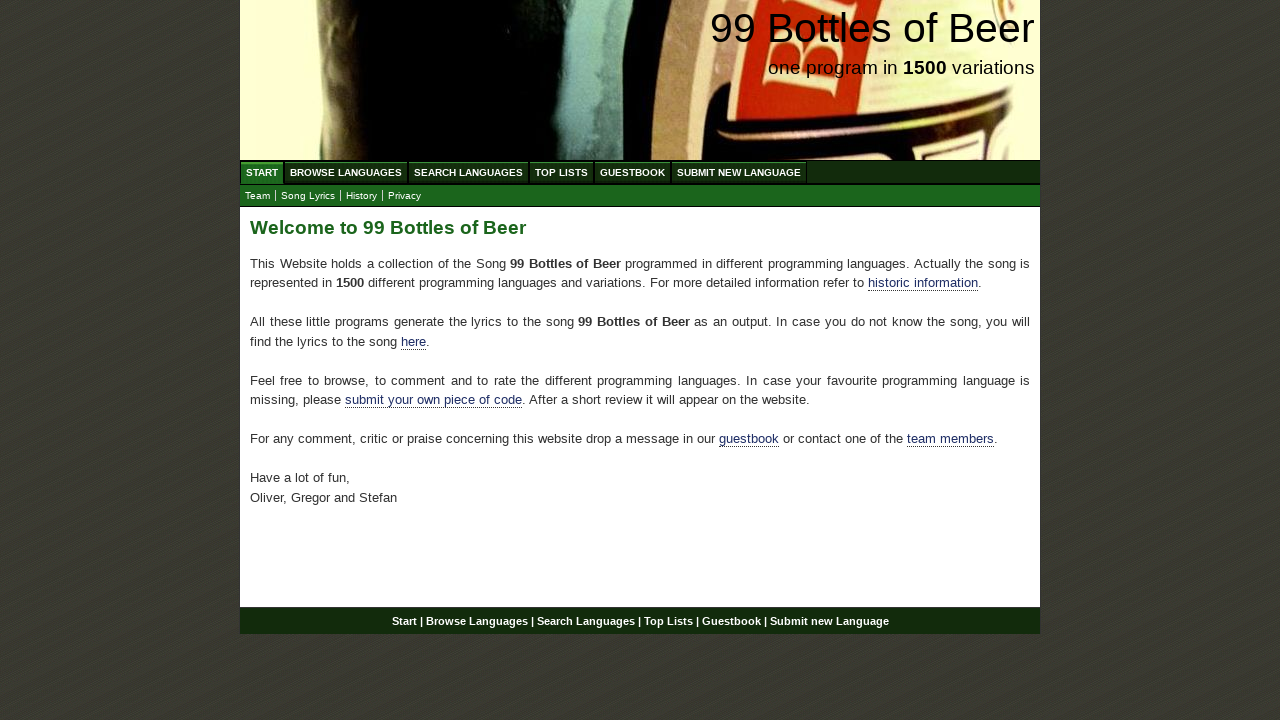

Clicked on 'Browse Languages' (ABC) menu link at (346, 172) on xpath=//ul[@id='menu']//li/a[@href='/abc.html']
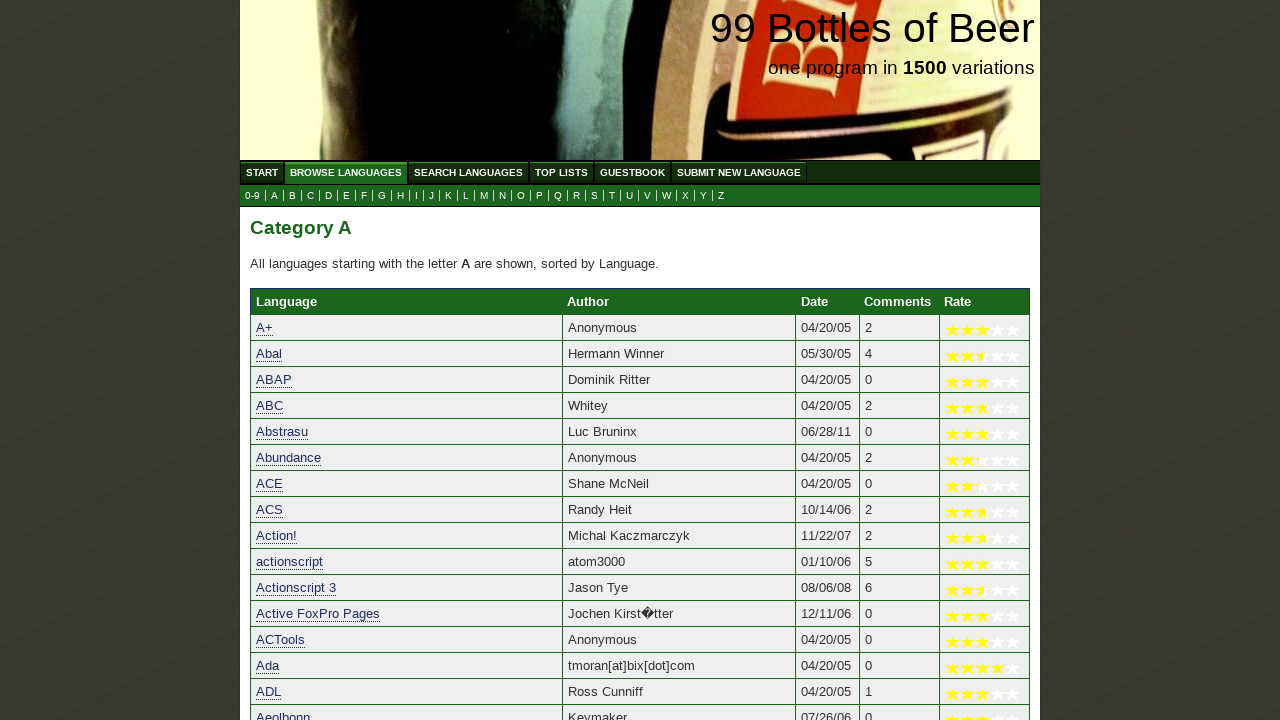

Clicked on letter J in submenu at (432, 196) on xpath=//ul[@id='submenu']//a[@href='j.html']
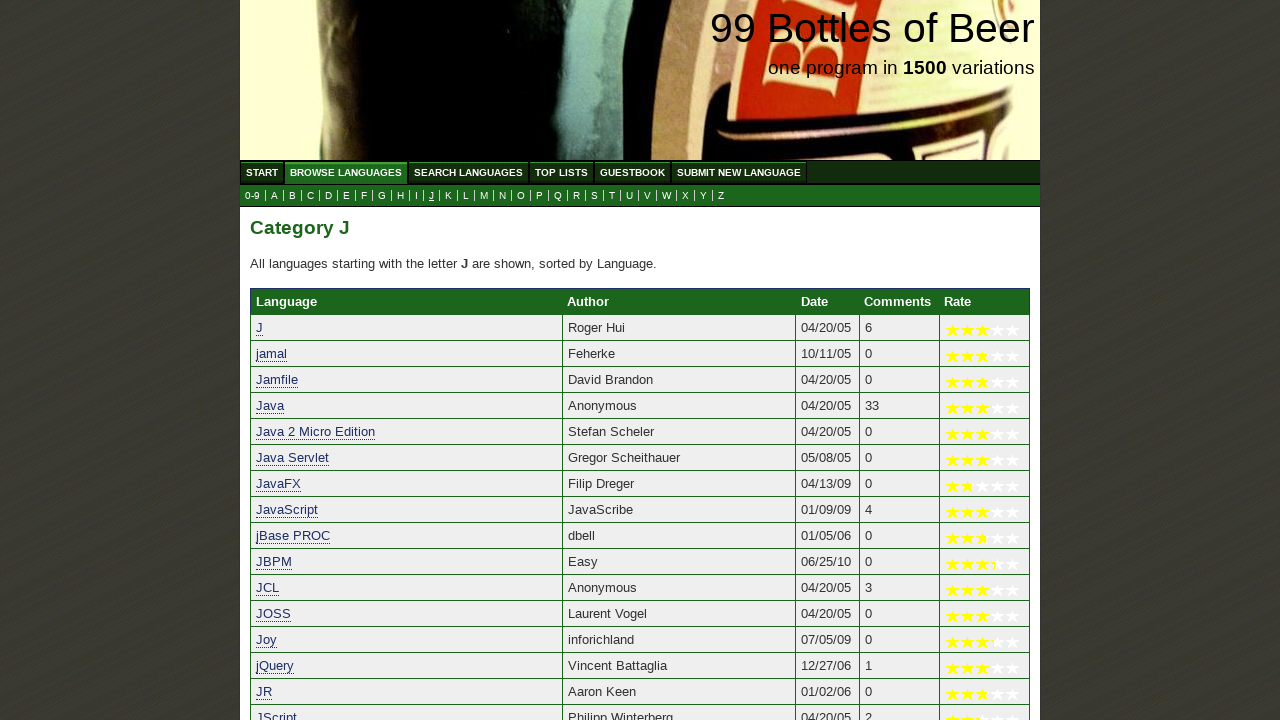

Verified page loaded showing languages starting with J sorted by language name
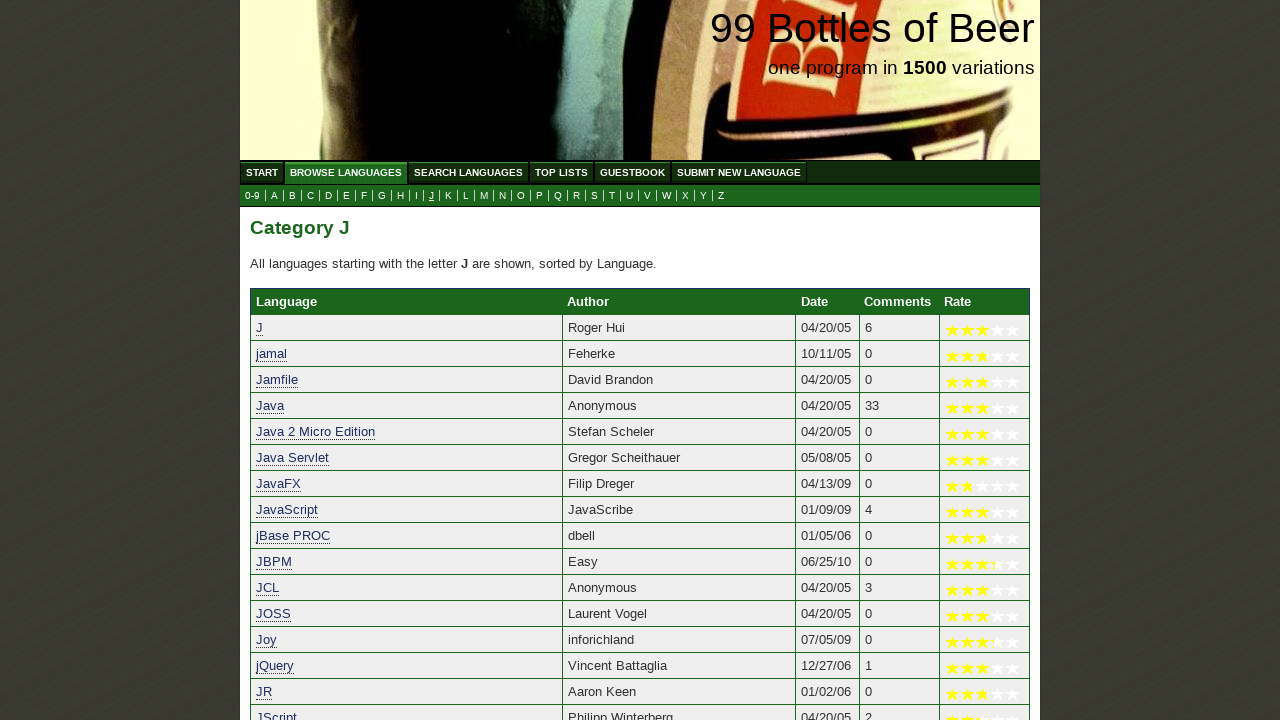

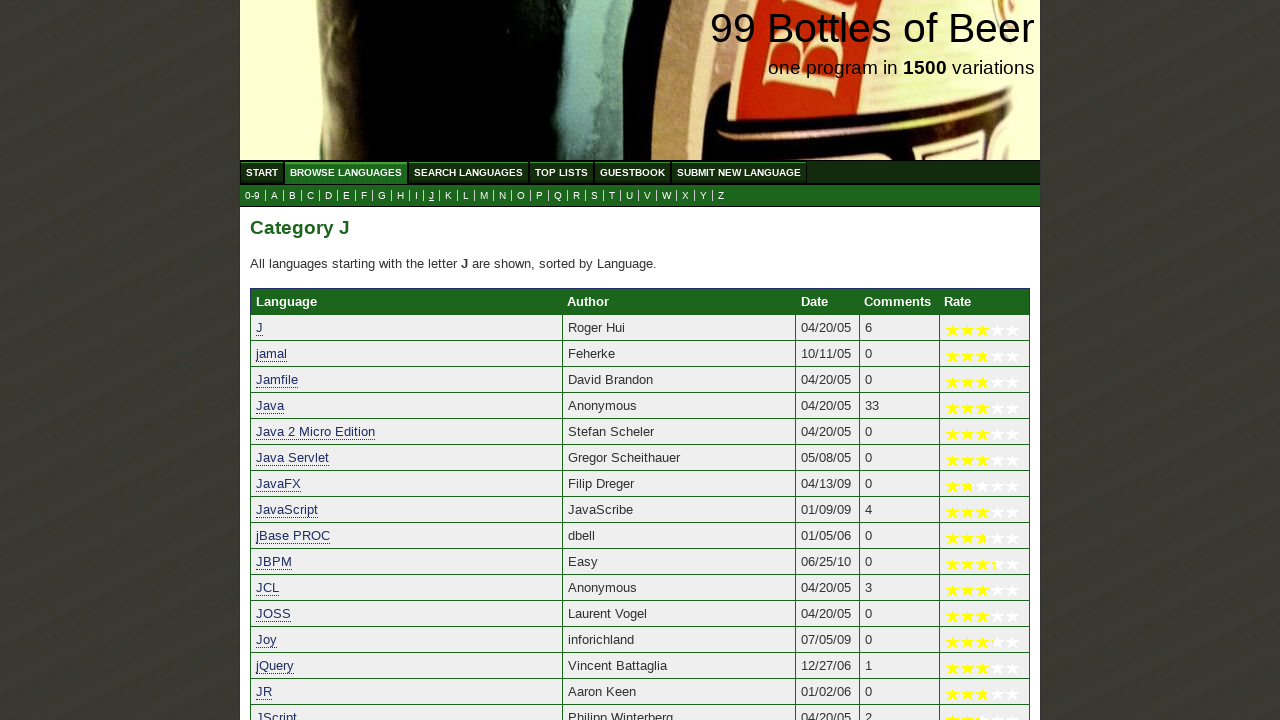